Tests Google signup form by checking if the first name field is displayed and filling it with test data

Starting URL: https://accounts.google.com/signup

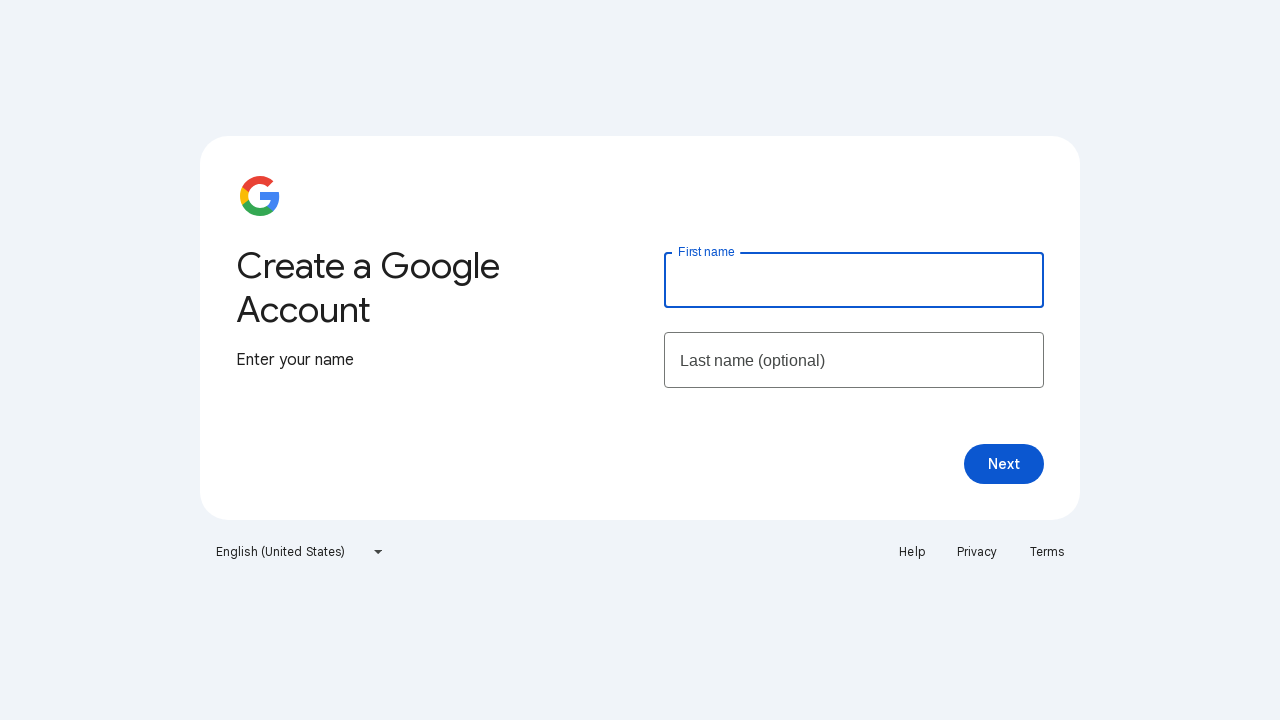

Located the first name input field
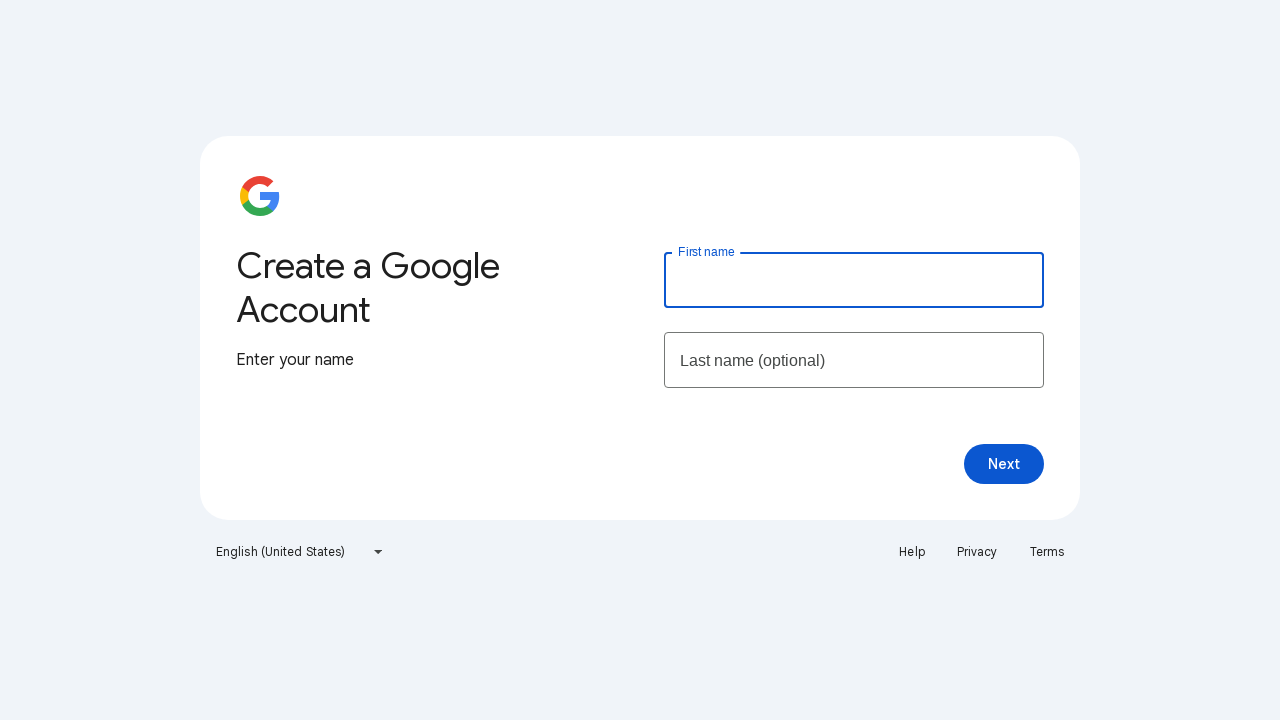

First name field is visible
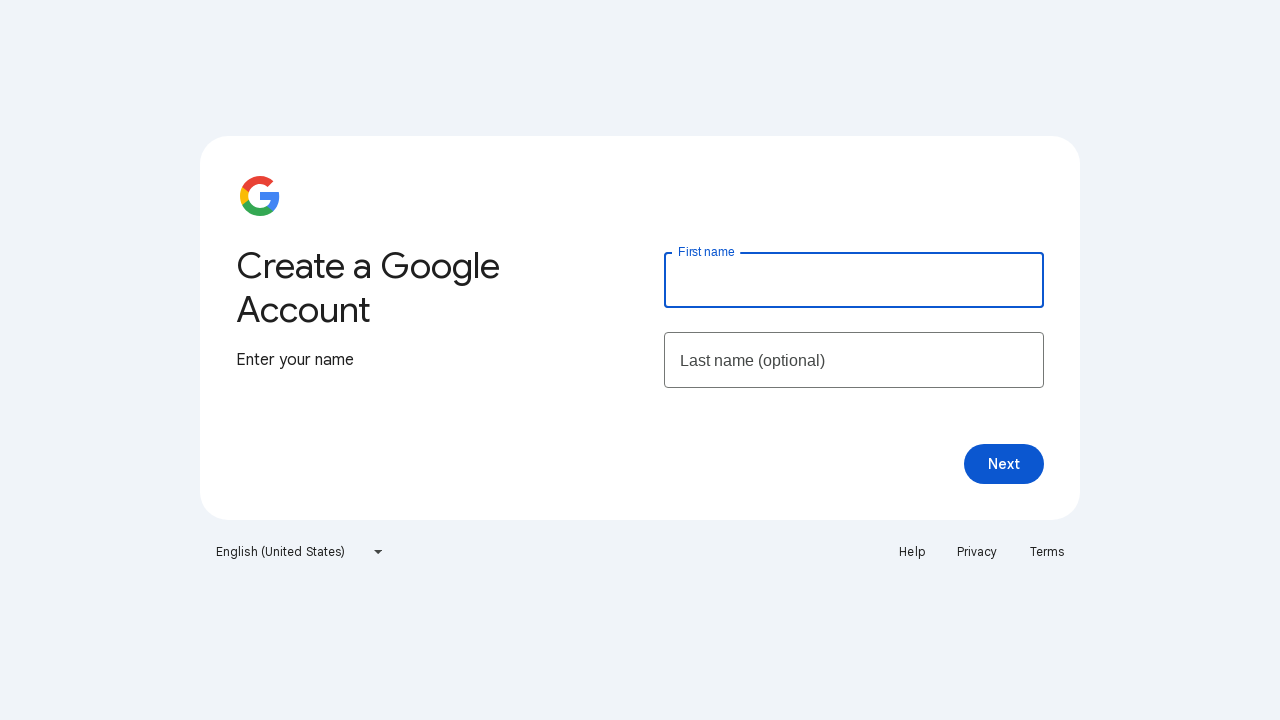

Filled first name field with 'TestFirstName' on input[name='firstName']
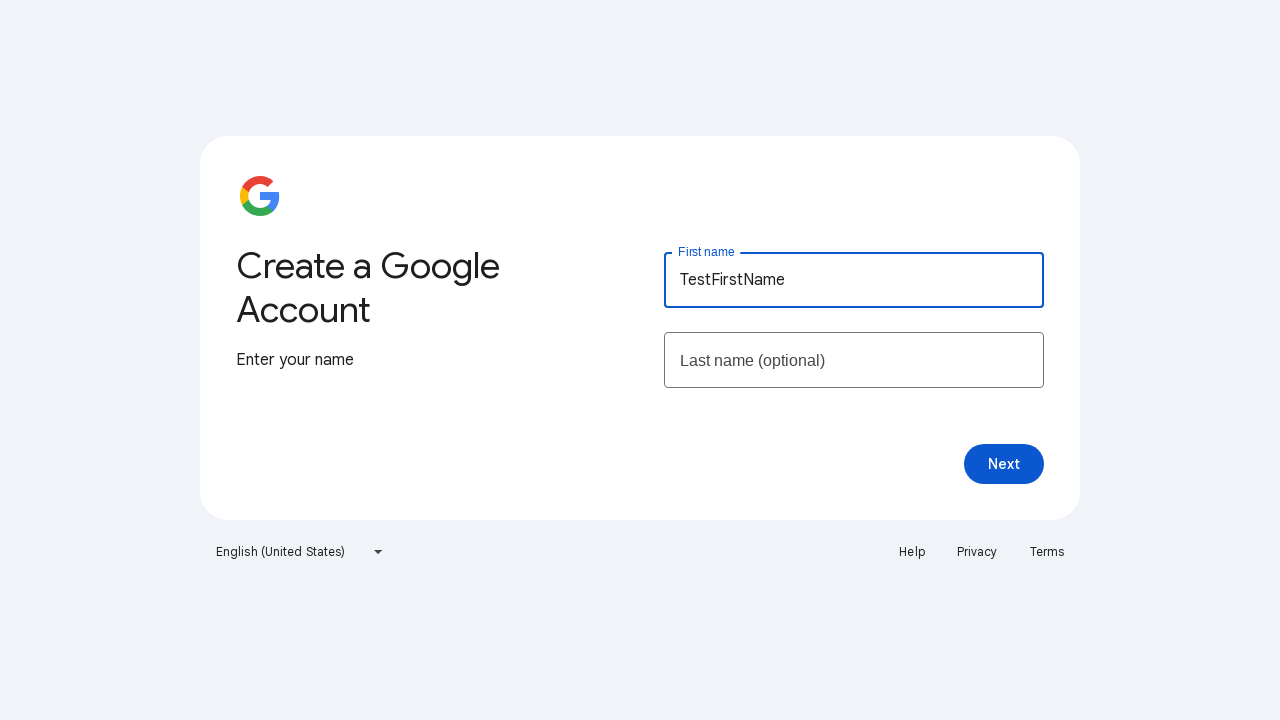

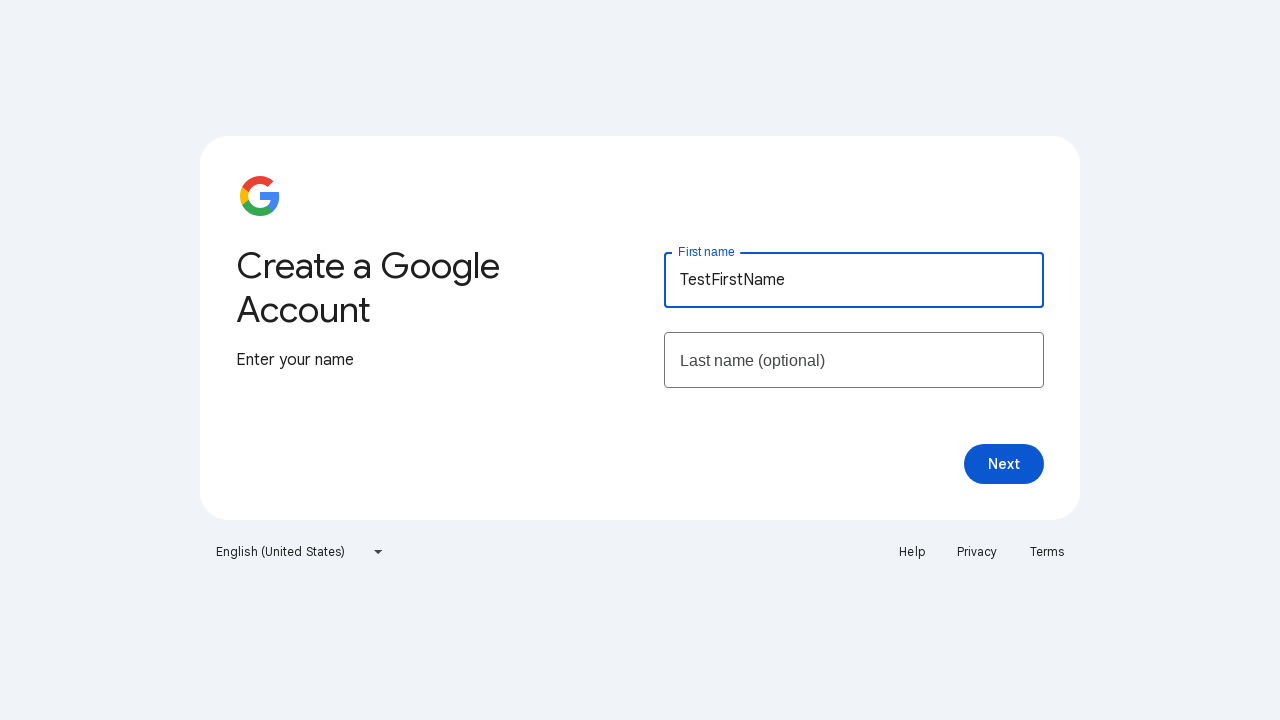